Tests JavaScript prompt popup by clicking the prompt button, entering text, and accepting the dialog

Starting URL: https://the-internet.herokuapp.com/javascript_alerts

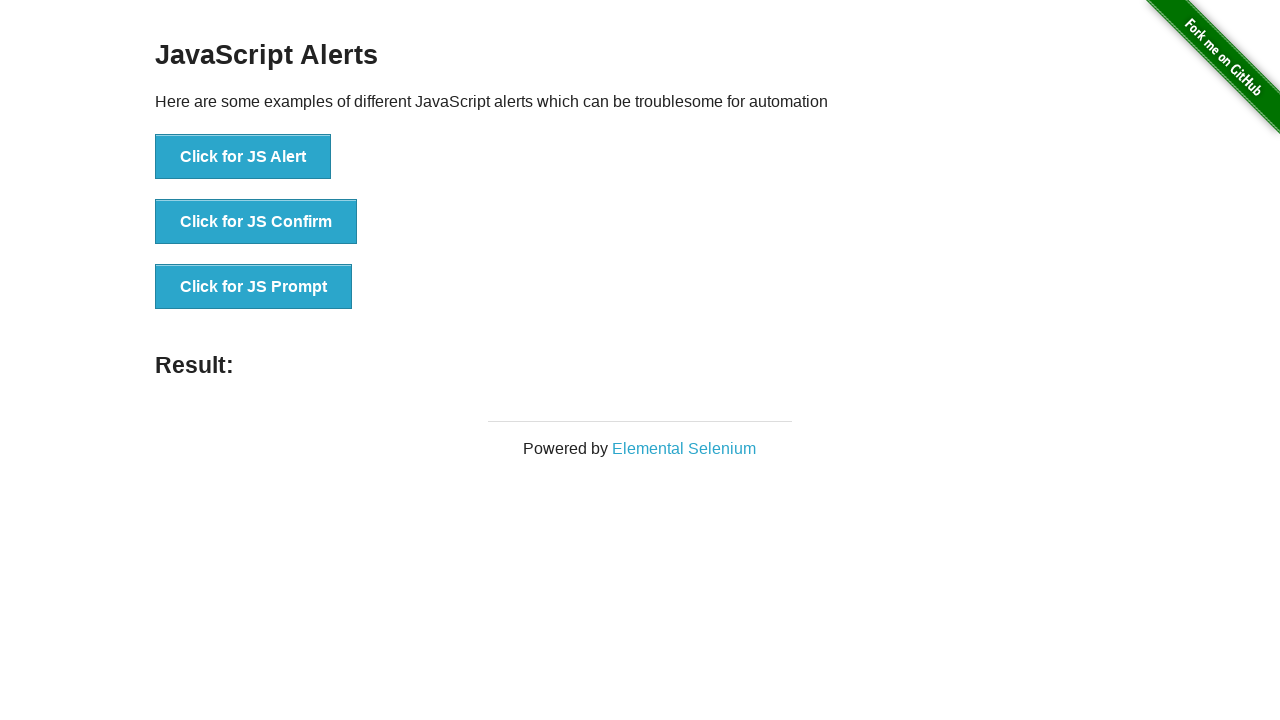

Clicked the JavaScript prompt button at (254, 287) on xpath=//button[@onclick='jsPrompt()']
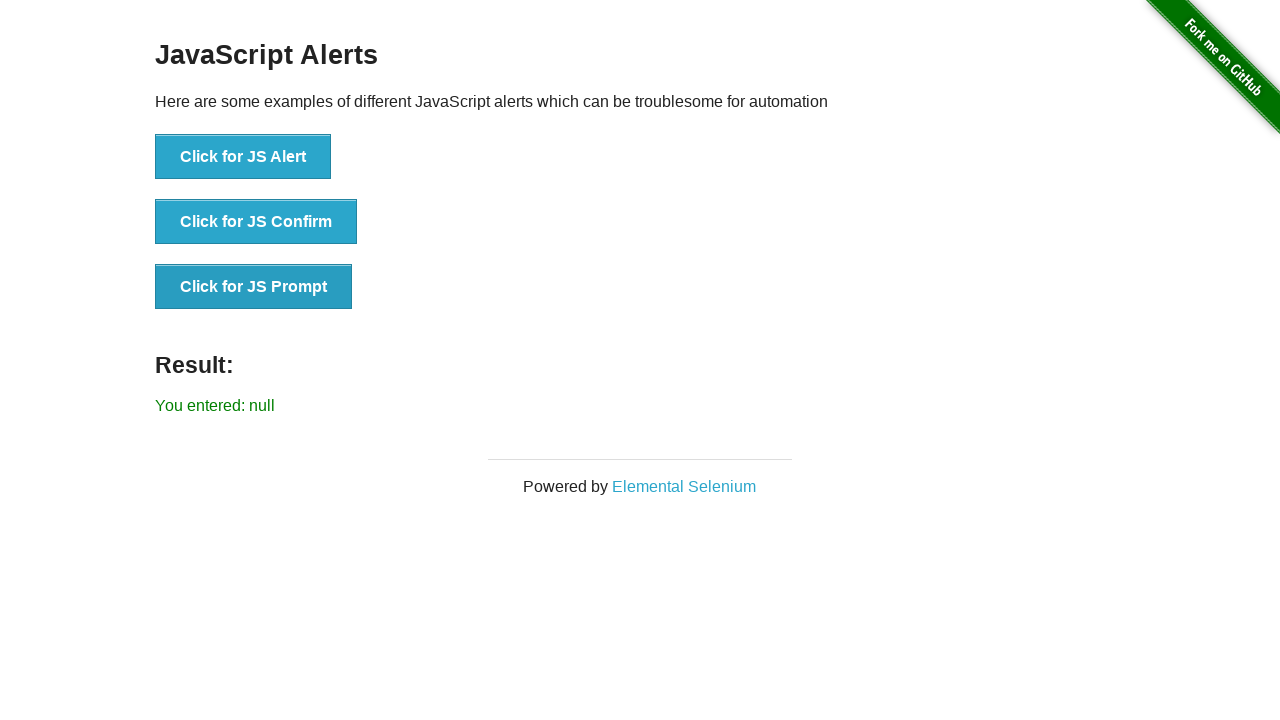

Set up dialog event handler for prompt
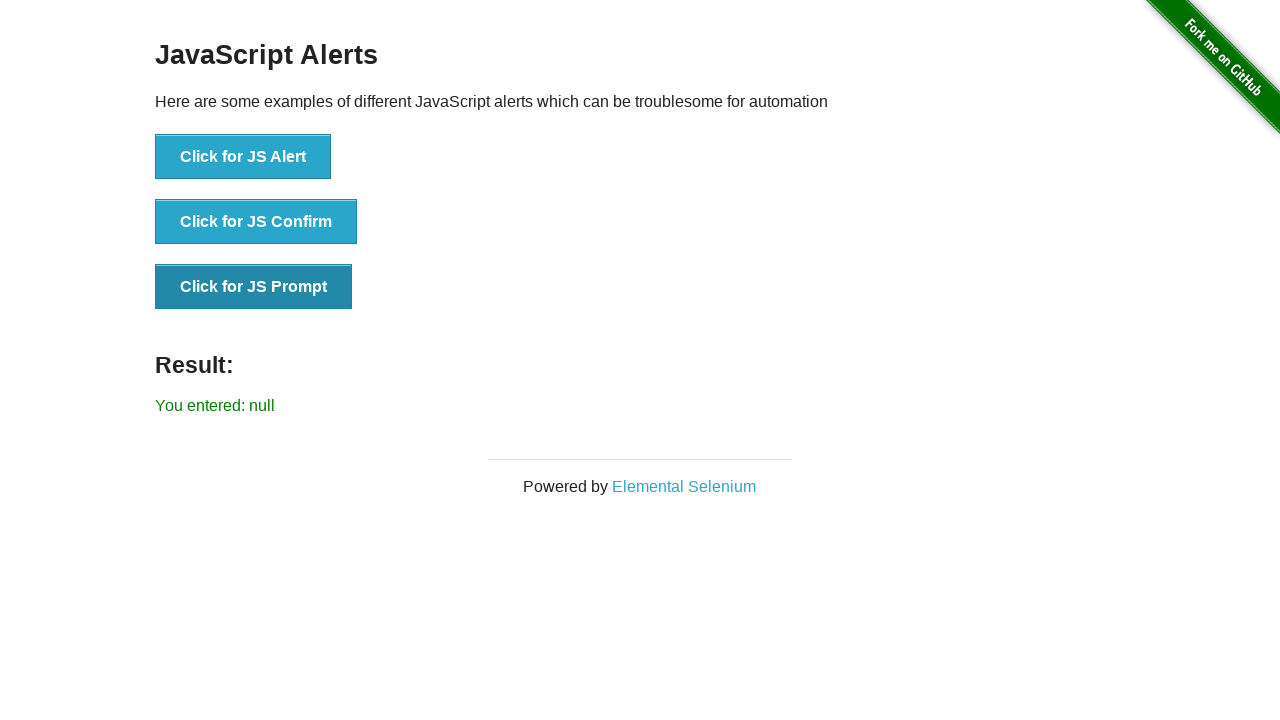

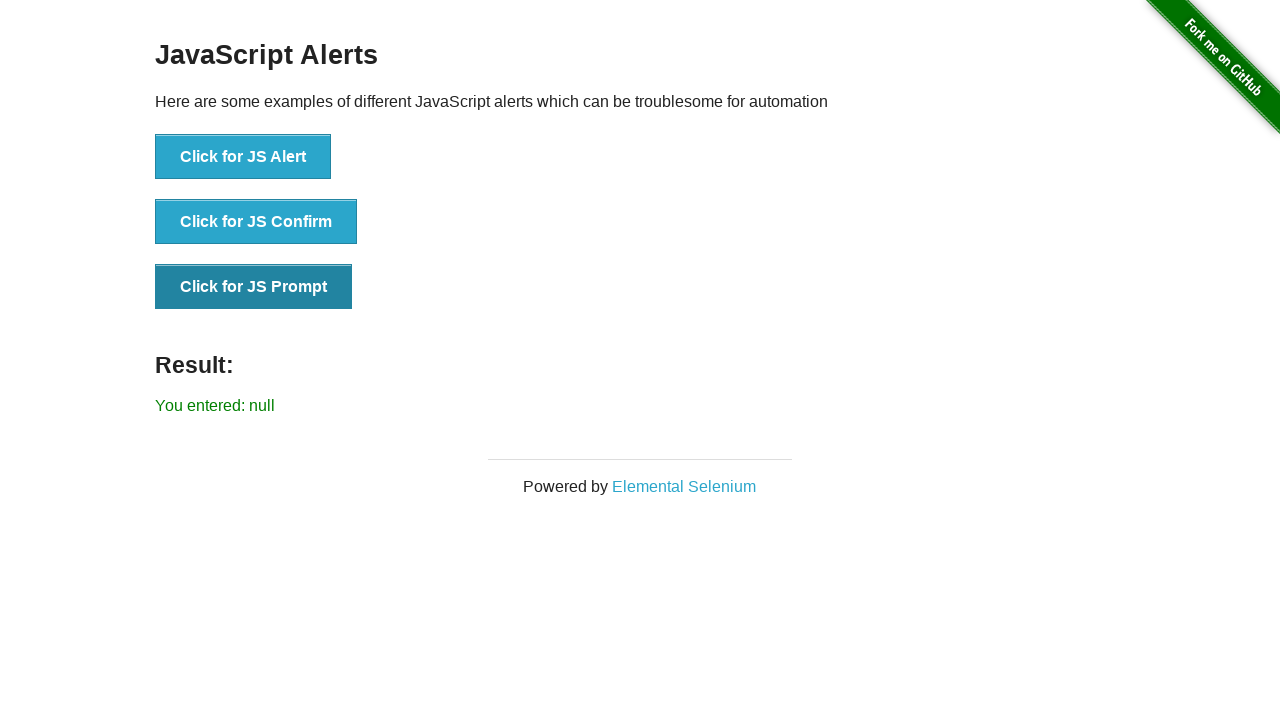